Tests that a todo is deleted when edited to have an empty name

Starting URL: http://todomvc.com/examples/typescript-angular

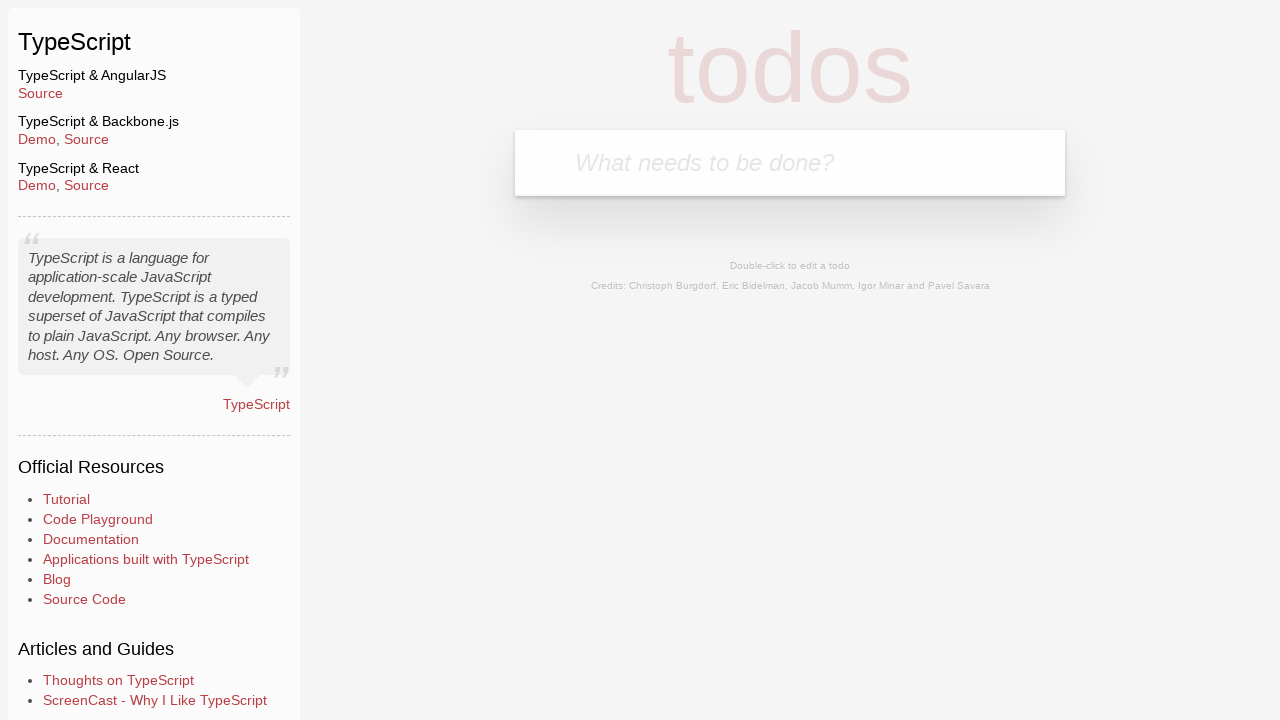

Filled input field with todo item 'toEditForEmpty' on body > section > header > form > input
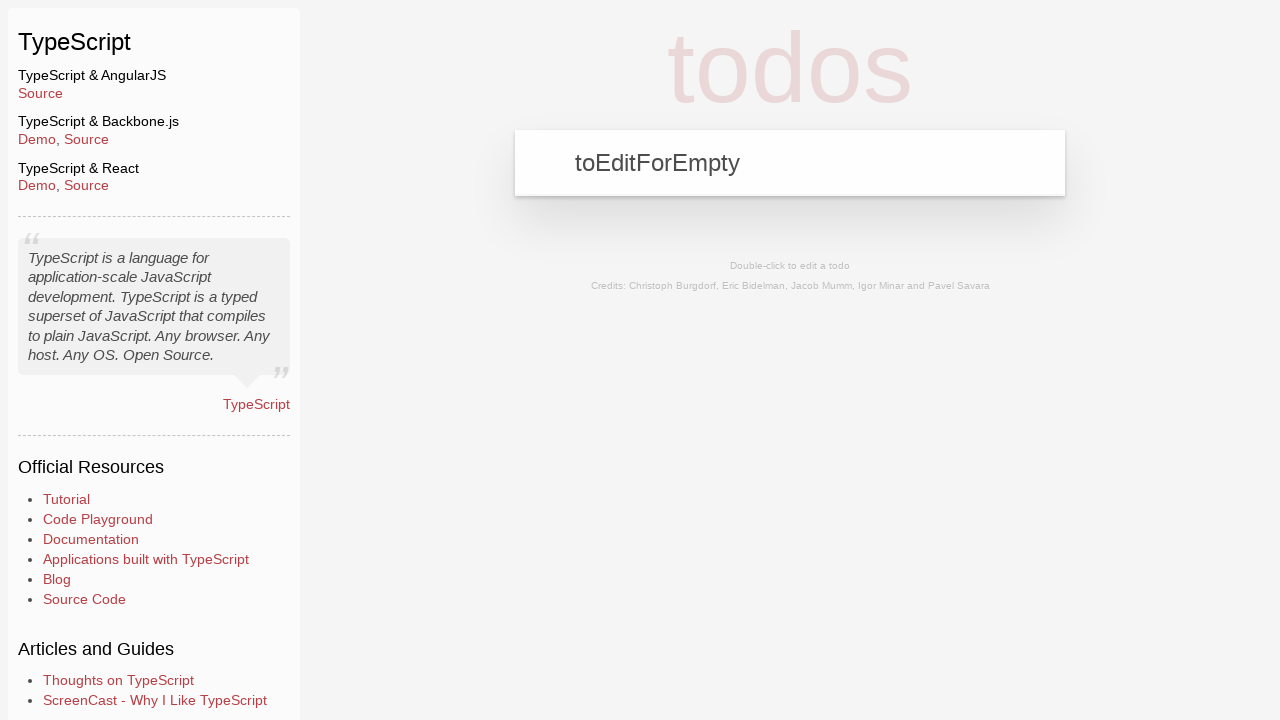

Pressed Enter to add the todo item on body > section > header > form > input
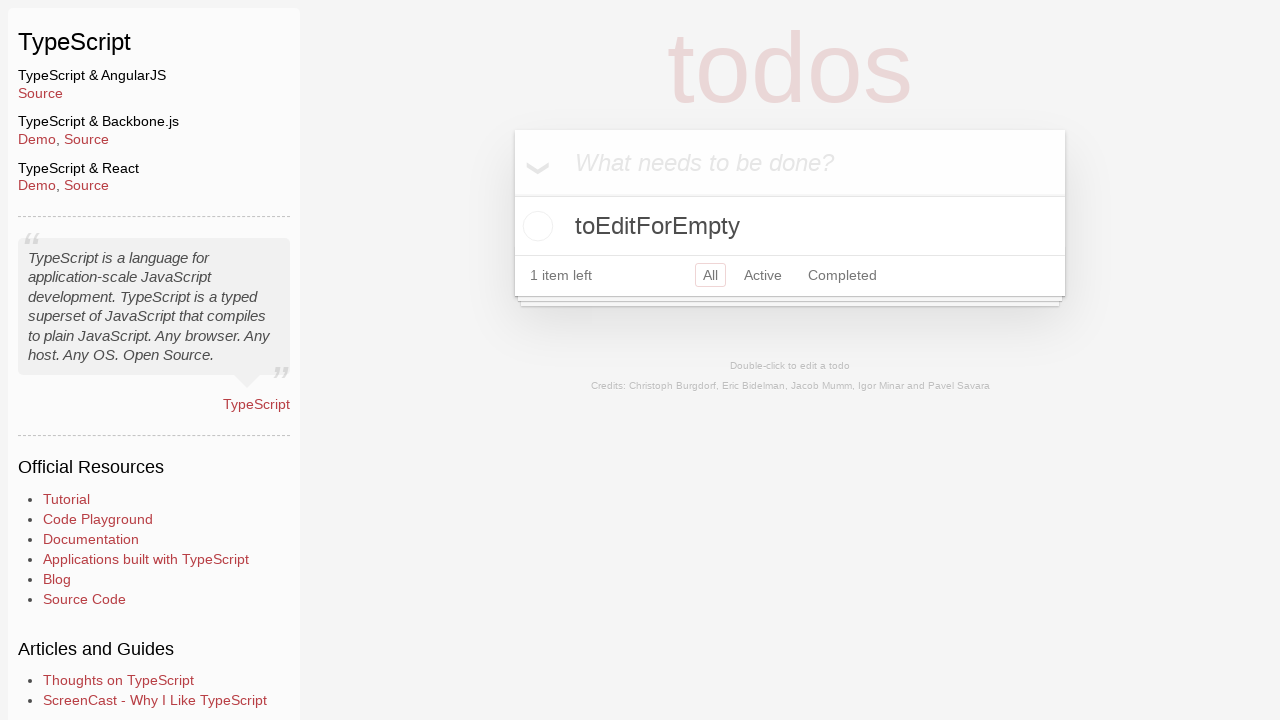

Double-clicked todo item to enter edit mode at (790, 226) on body > section > section > ul > li > div > label
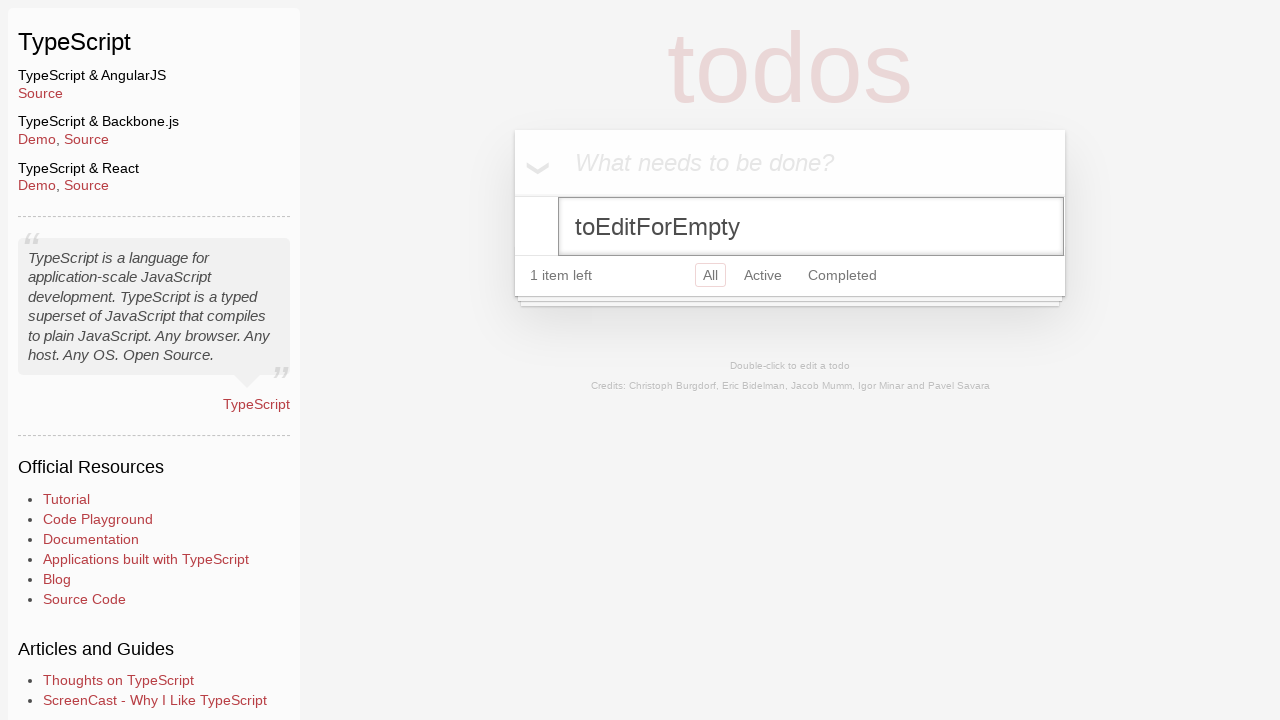

Pressed Backspace to delete character (iteration 1/14) on body > section > section > ul > li:nth-child(1) > form > input
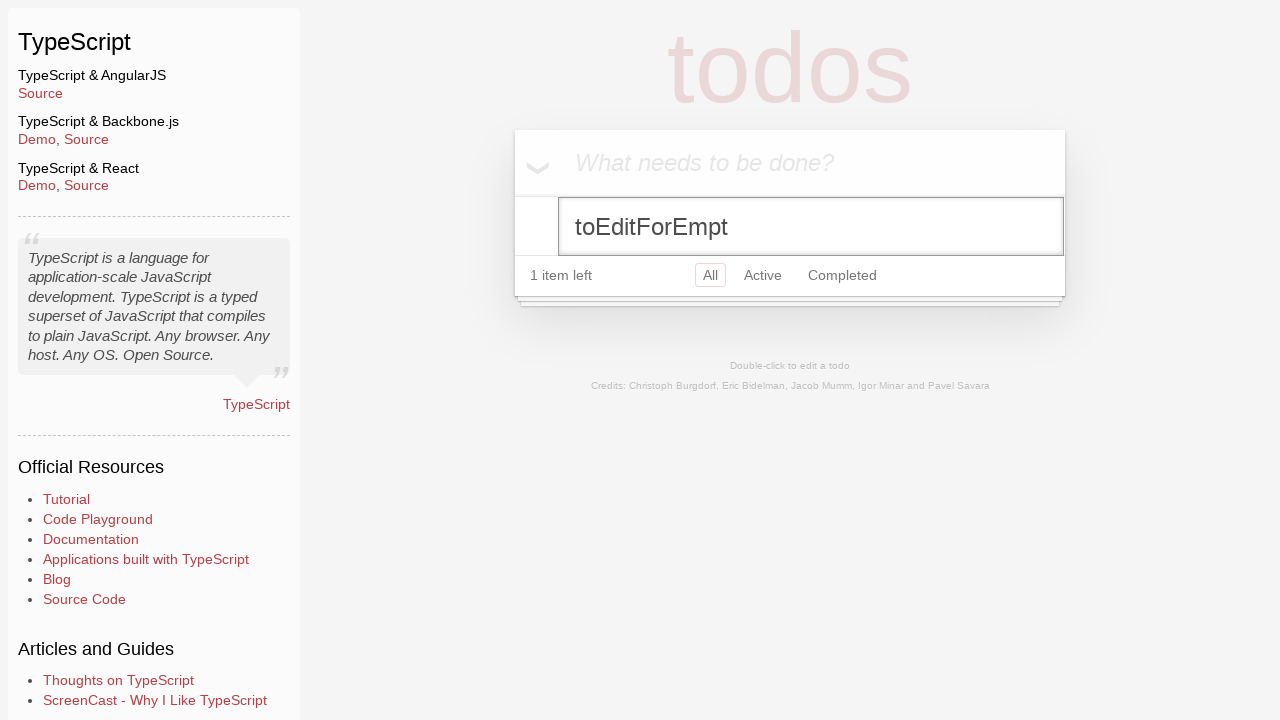

Pressed Backspace to delete character (iteration 2/14) on body > section > section > ul > li:nth-child(1) > form > input
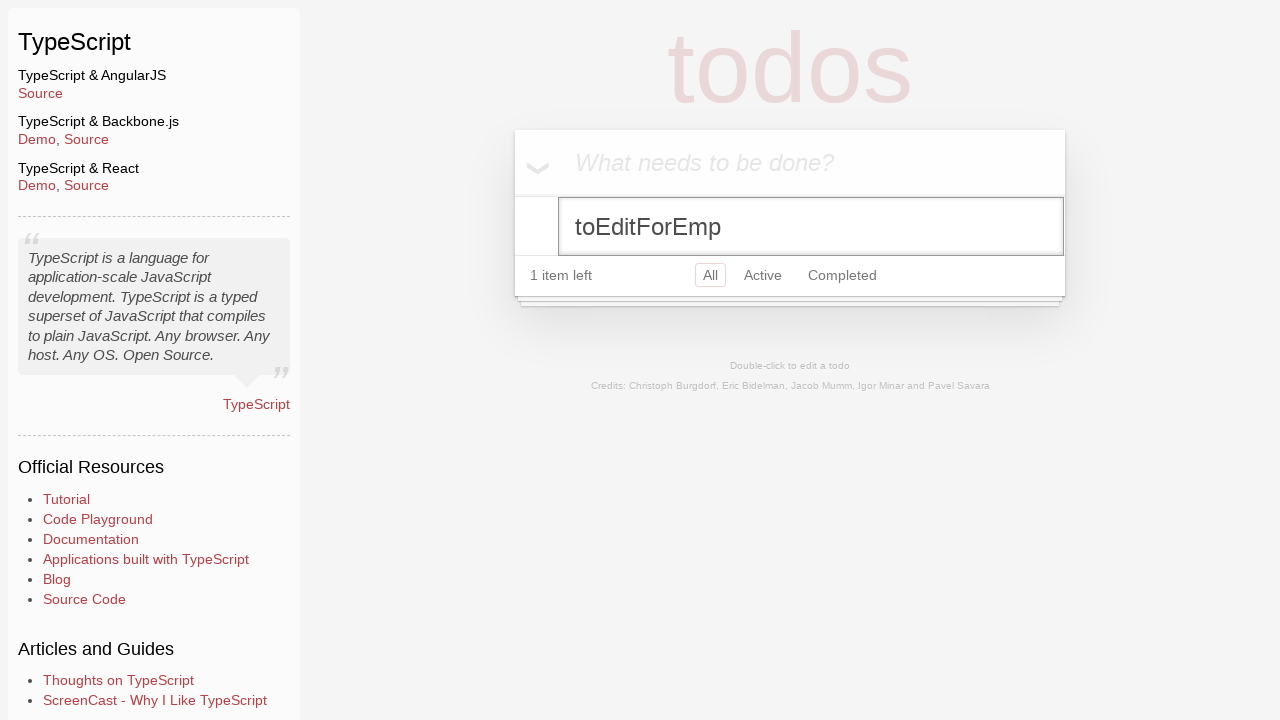

Pressed Backspace to delete character (iteration 3/14) on body > section > section > ul > li:nth-child(1) > form > input
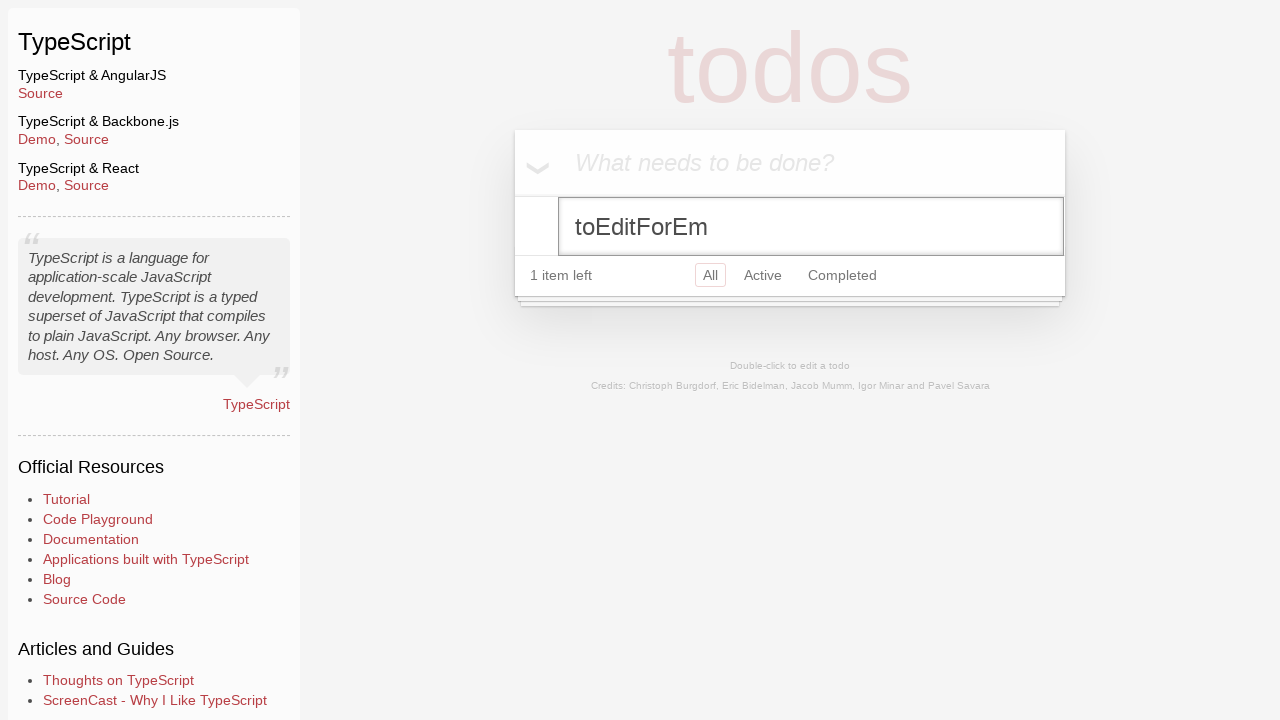

Pressed Backspace to delete character (iteration 4/14) on body > section > section > ul > li:nth-child(1) > form > input
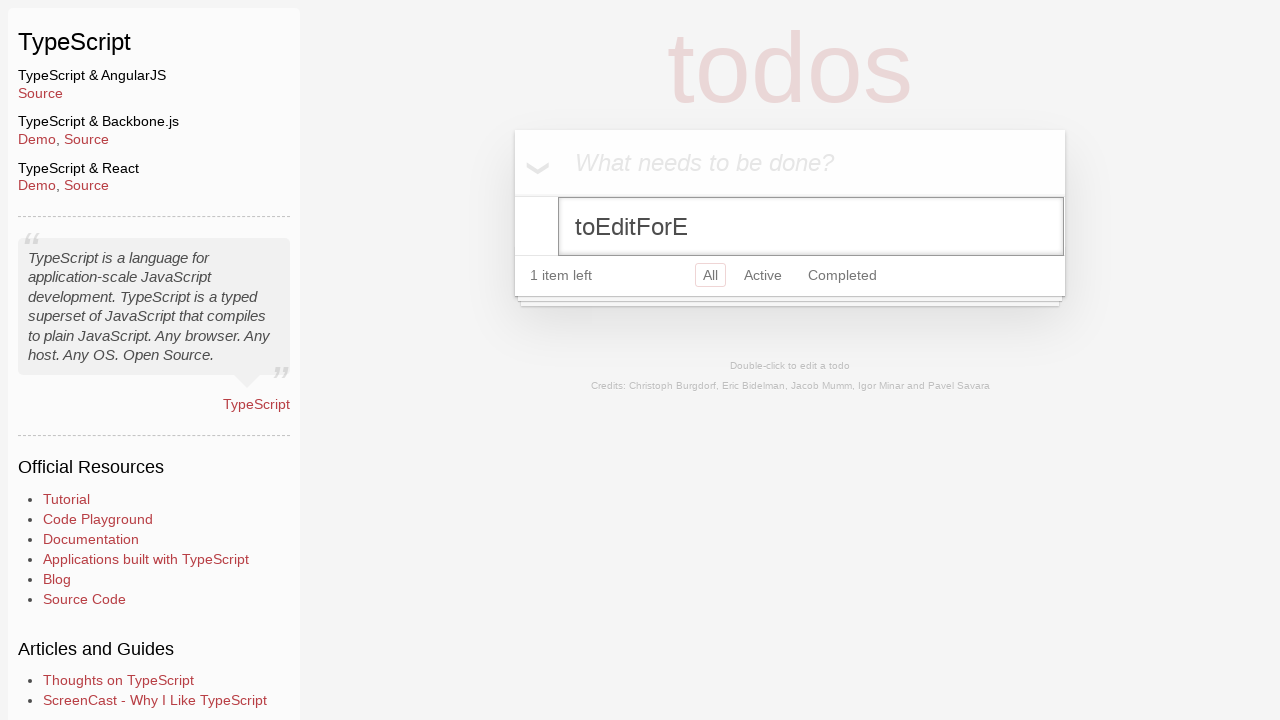

Pressed Backspace to delete character (iteration 5/14) on body > section > section > ul > li:nth-child(1) > form > input
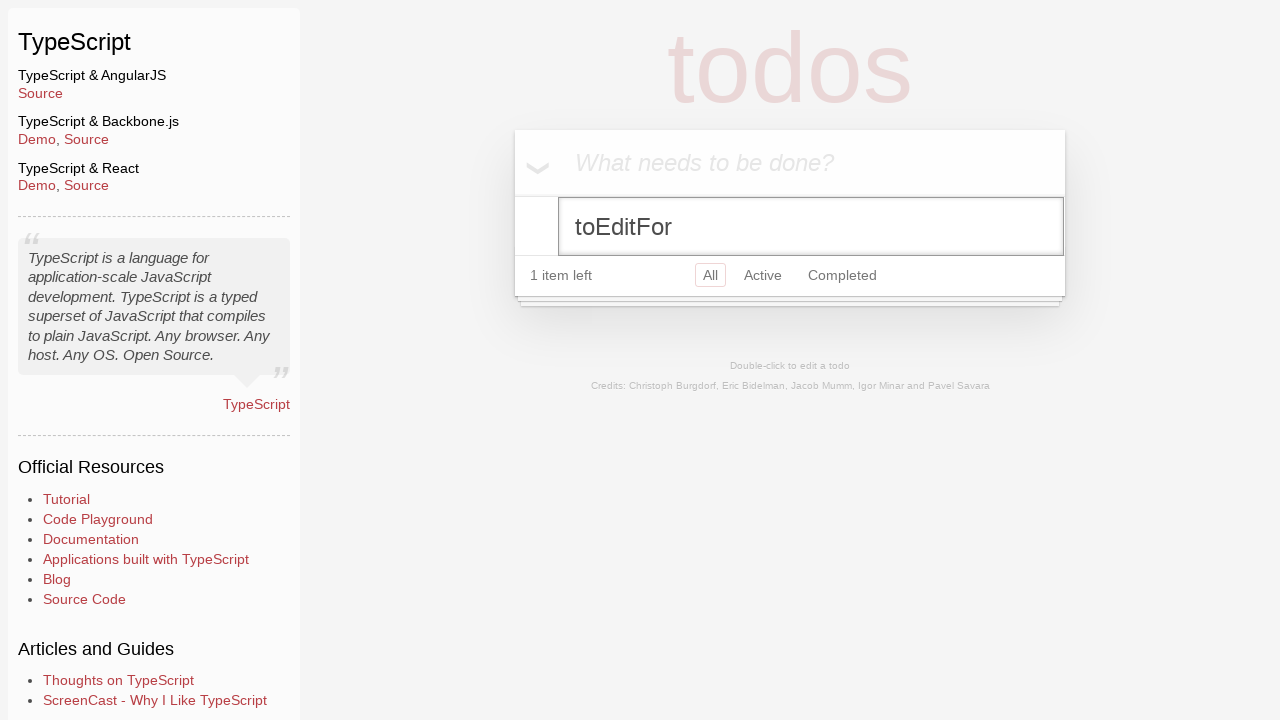

Pressed Backspace to delete character (iteration 6/14) on body > section > section > ul > li:nth-child(1) > form > input
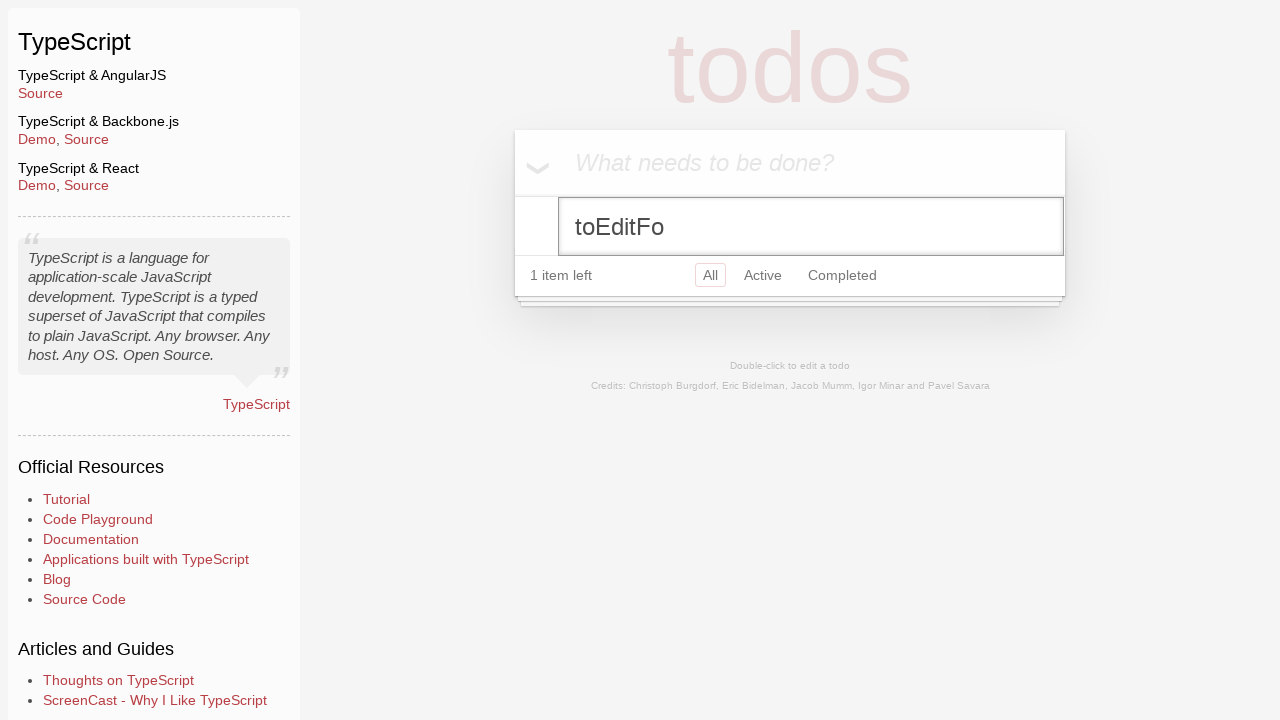

Pressed Backspace to delete character (iteration 7/14) on body > section > section > ul > li:nth-child(1) > form > input
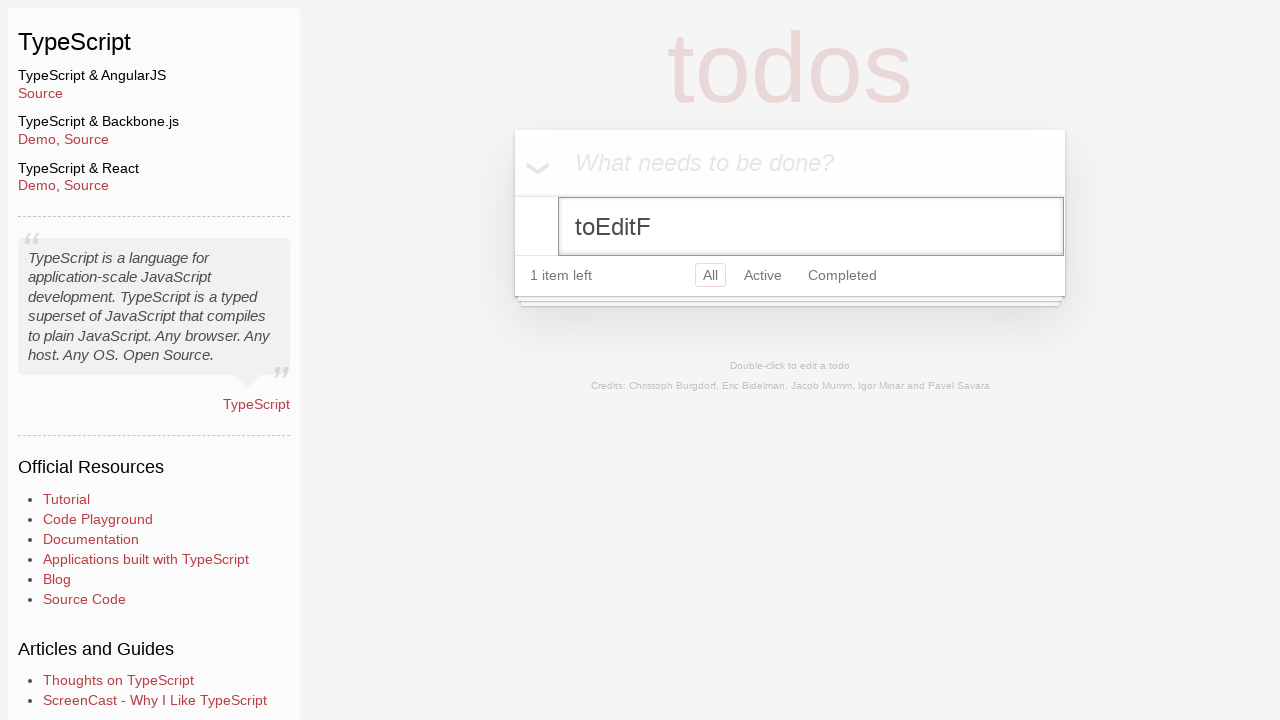

Pressed Backspace to delete character (iteration 8/14) on body > section > section > ul > li:nth-child(1) > form > input
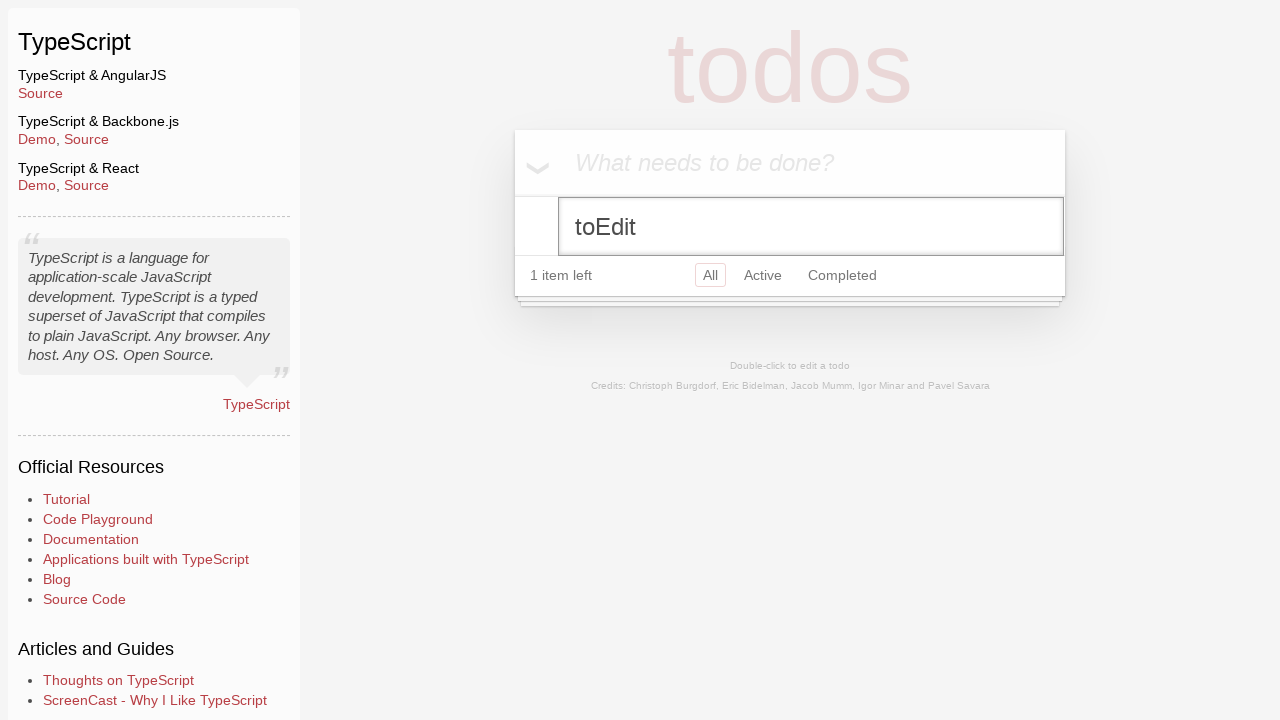

Pressed Backspace to delete character (iteration 9/14) on body > section > section > ul > li:nth-child(1) > form > input
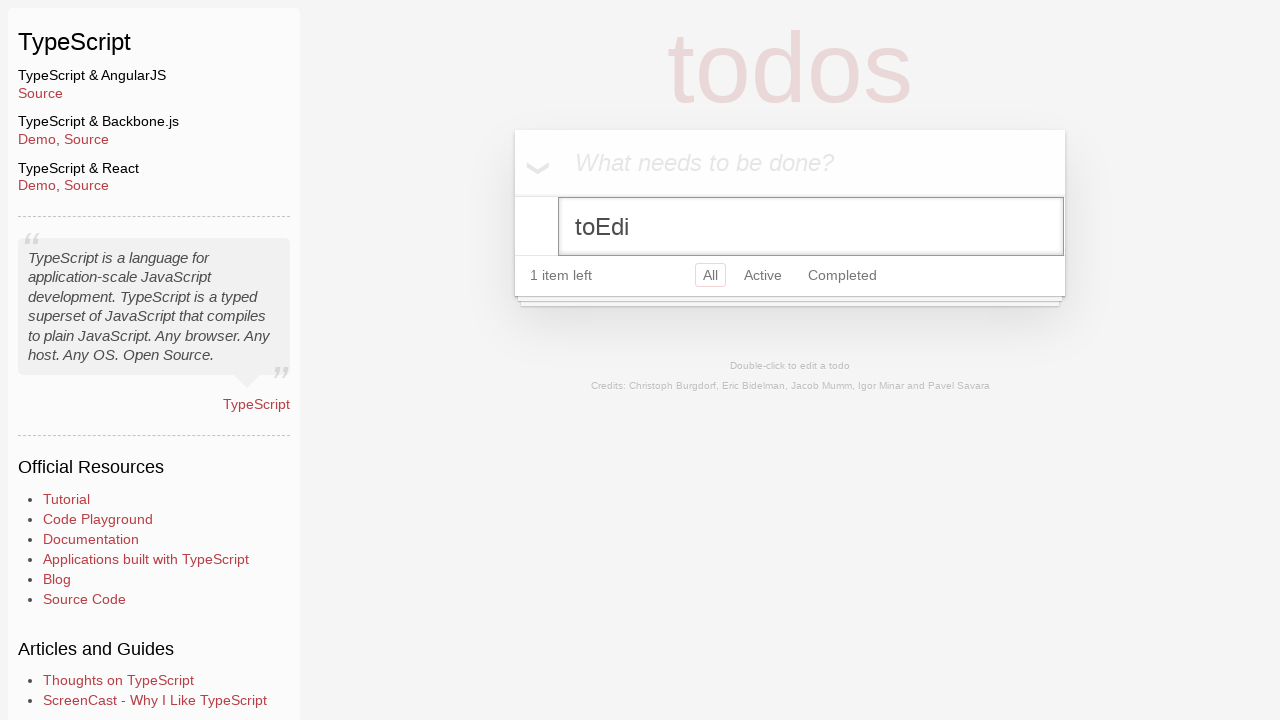

Pressed Backspace to delete character (iteration 10/14) on body > section > section > ul > li:nth-child(1) > form > input
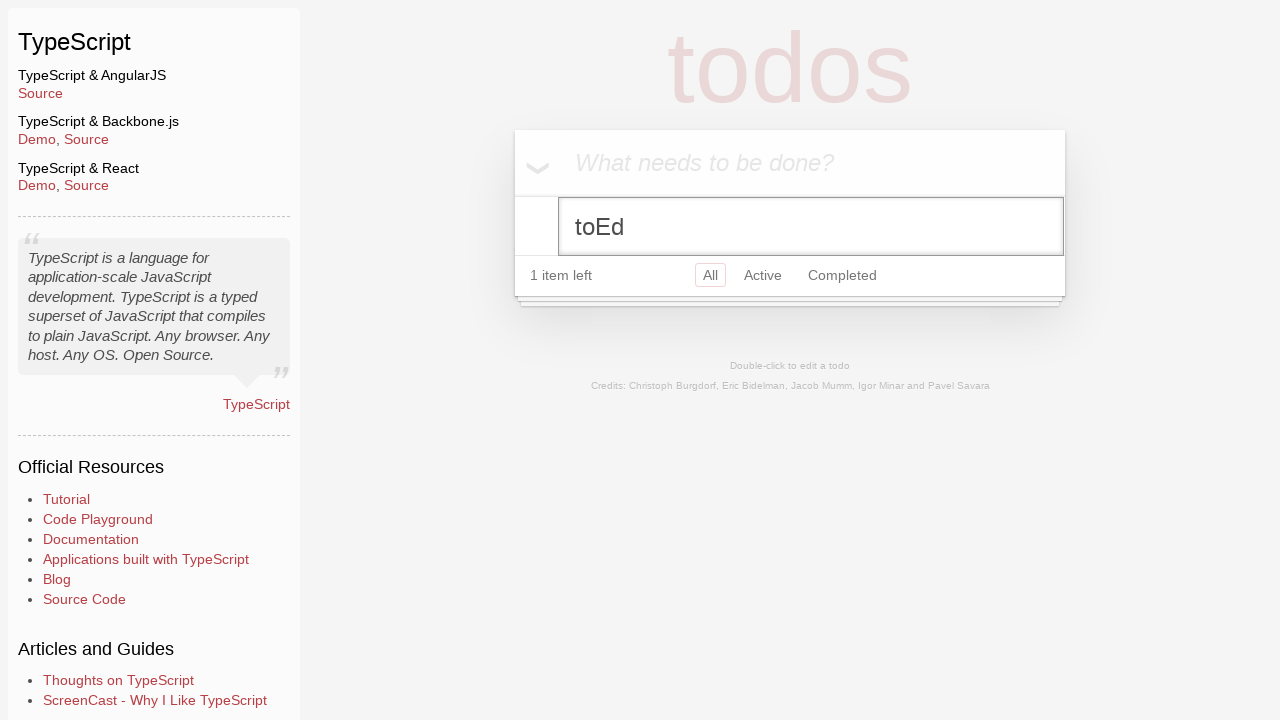

Pressed Backspace to delete character (iteration 11/14) on body > section > section > ul > li:nth-child(1) > form > input
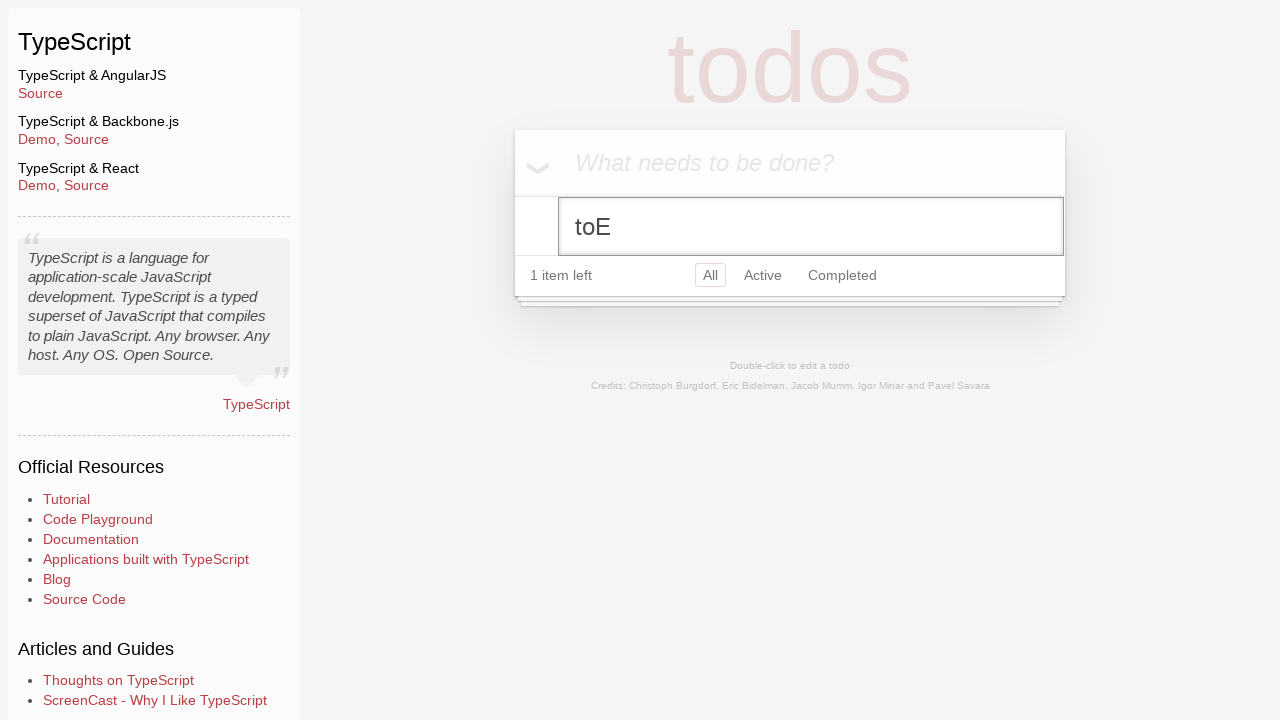

Pressed Backspace to delete character (iteration 12/14) on body > section > section > ul > li:nth-child(1) > form > input
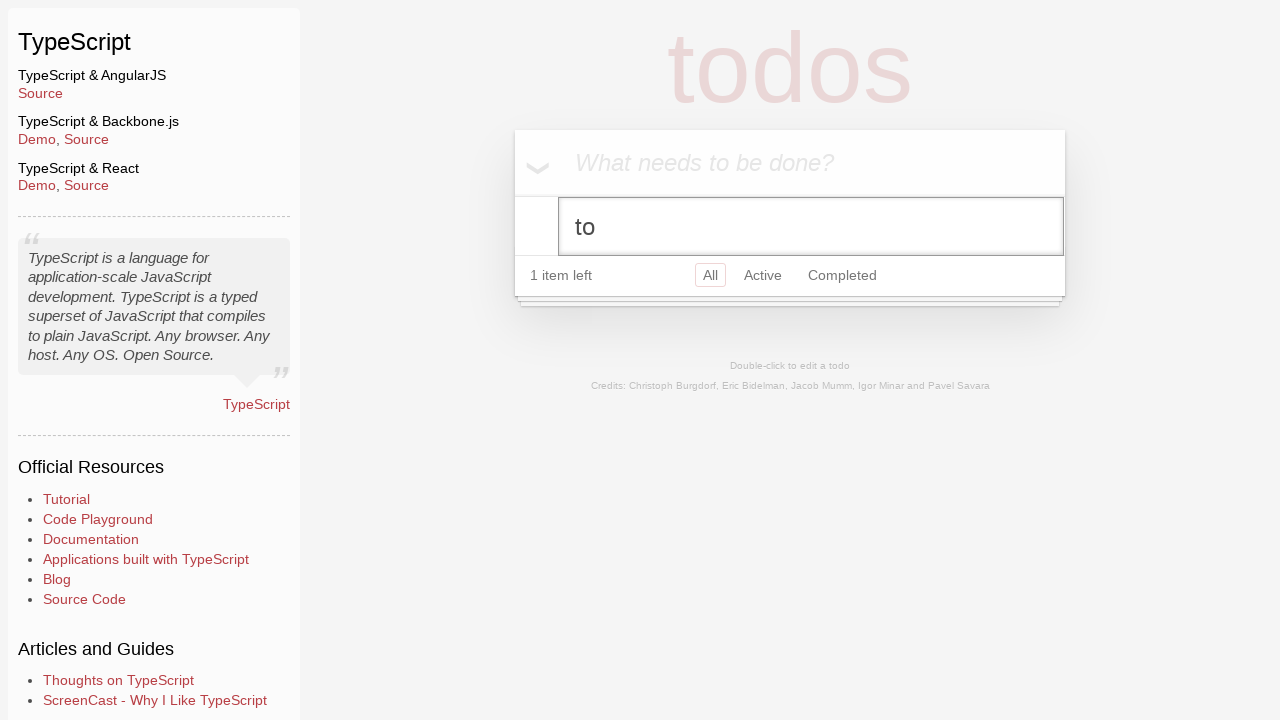

Pressed Backspace to delete character (iteration 13/14) on body > section > section > ul > li:nth-child(1) > form > input
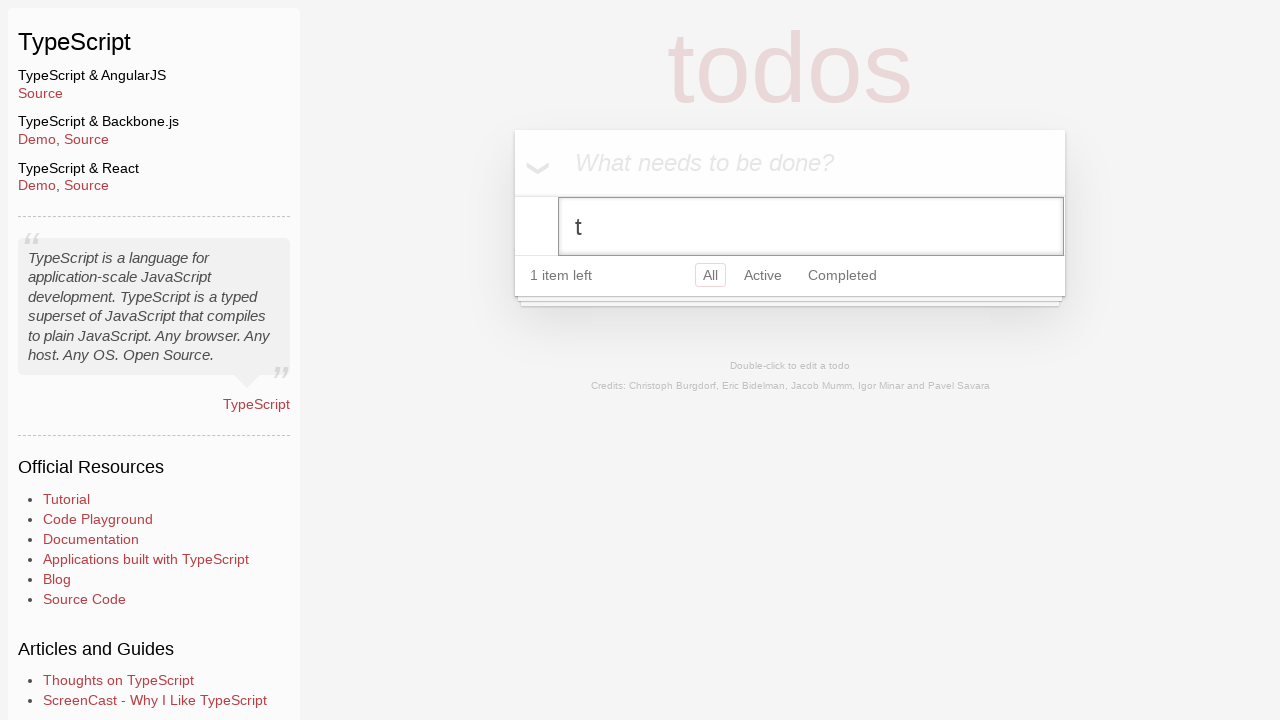

Pressed Backspace to delete character (iteration 14/14) on body > section > section > ul > li:nth-child(1) > form > input
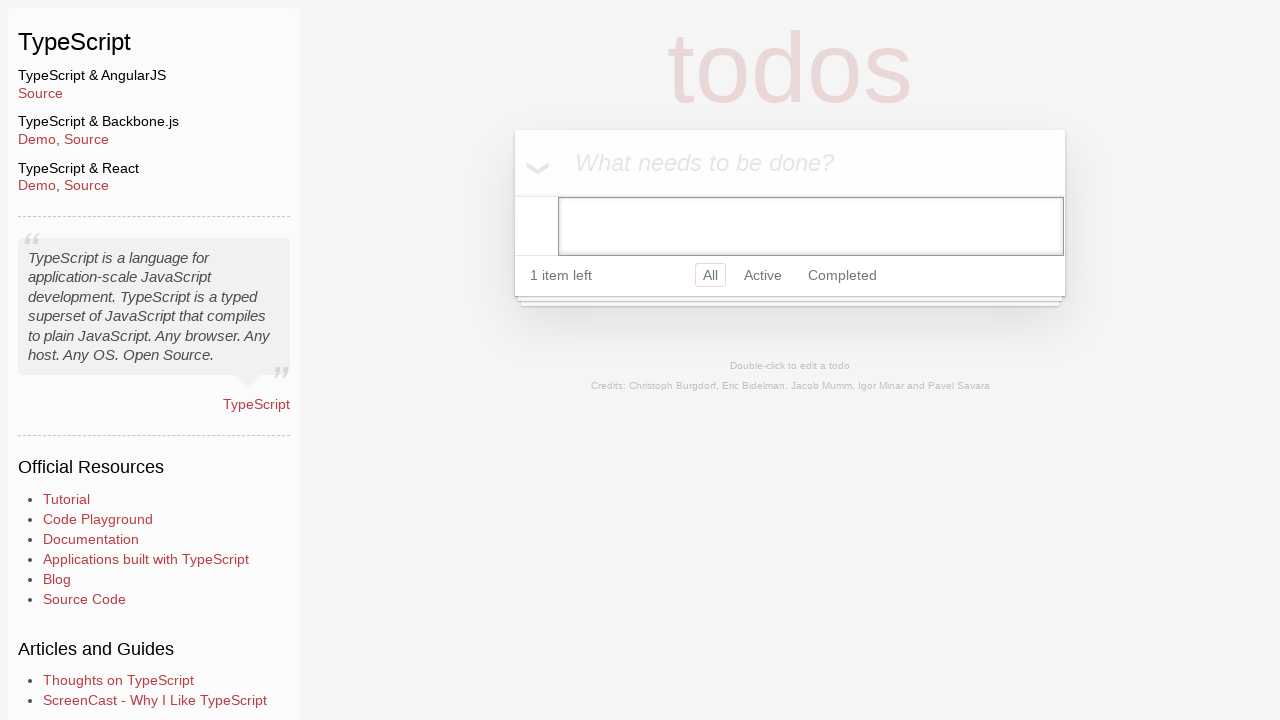

Pressed Enter to confirm edit with empty name, deleting the todo on body > section > section > ul > li:nth-child(1) > form > input
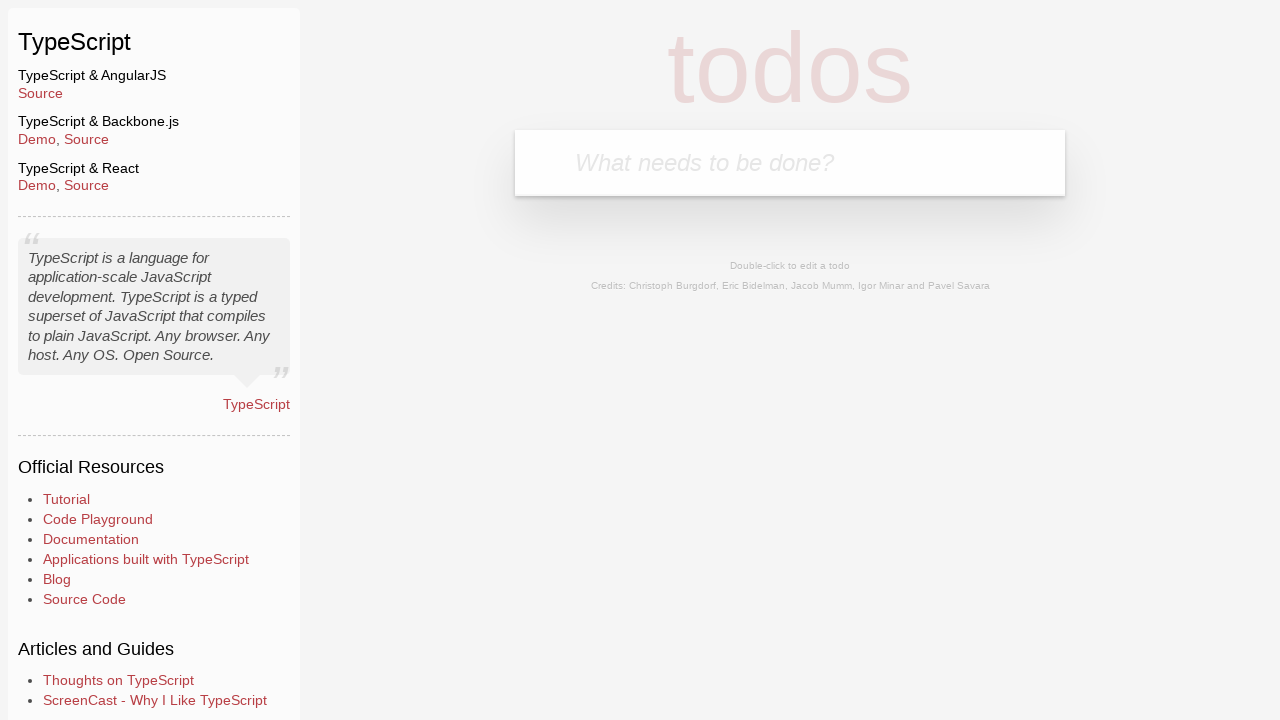

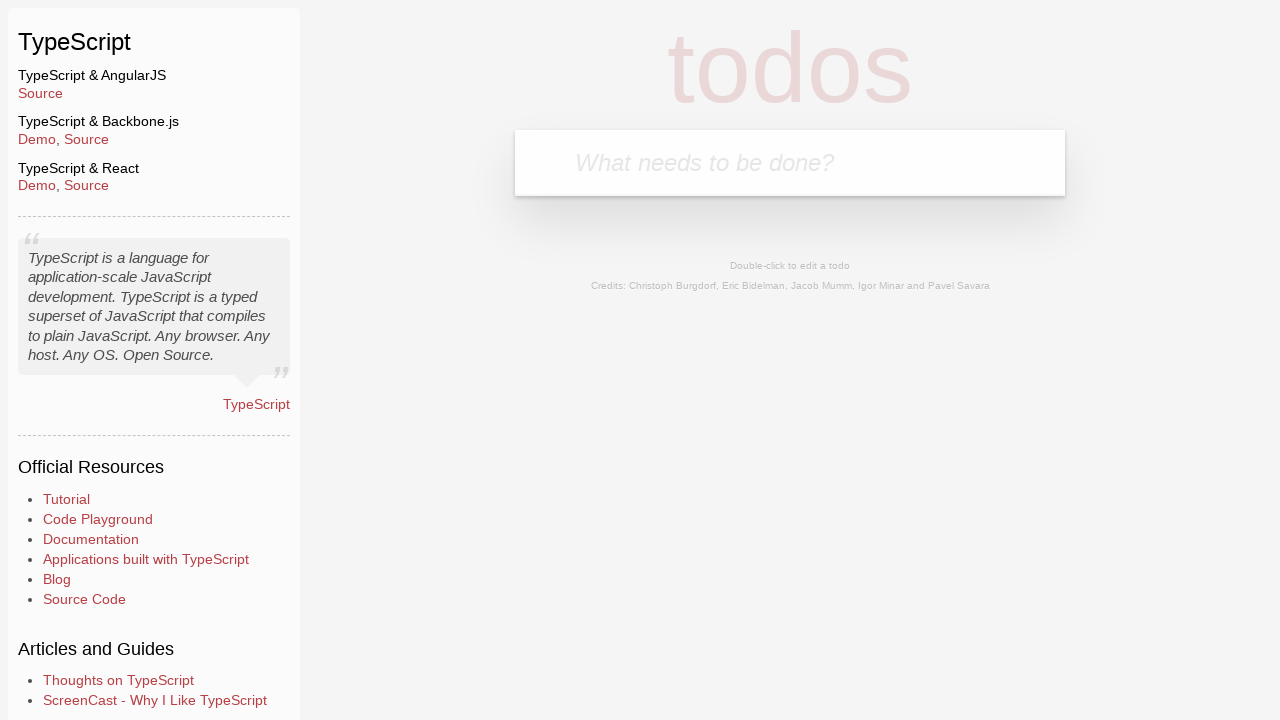